Tests login form validation by clicking the login button without entering any credentials and verifying the "Username is required" error message appears.

Starting URL: https://www.saucedemo.com/v1/

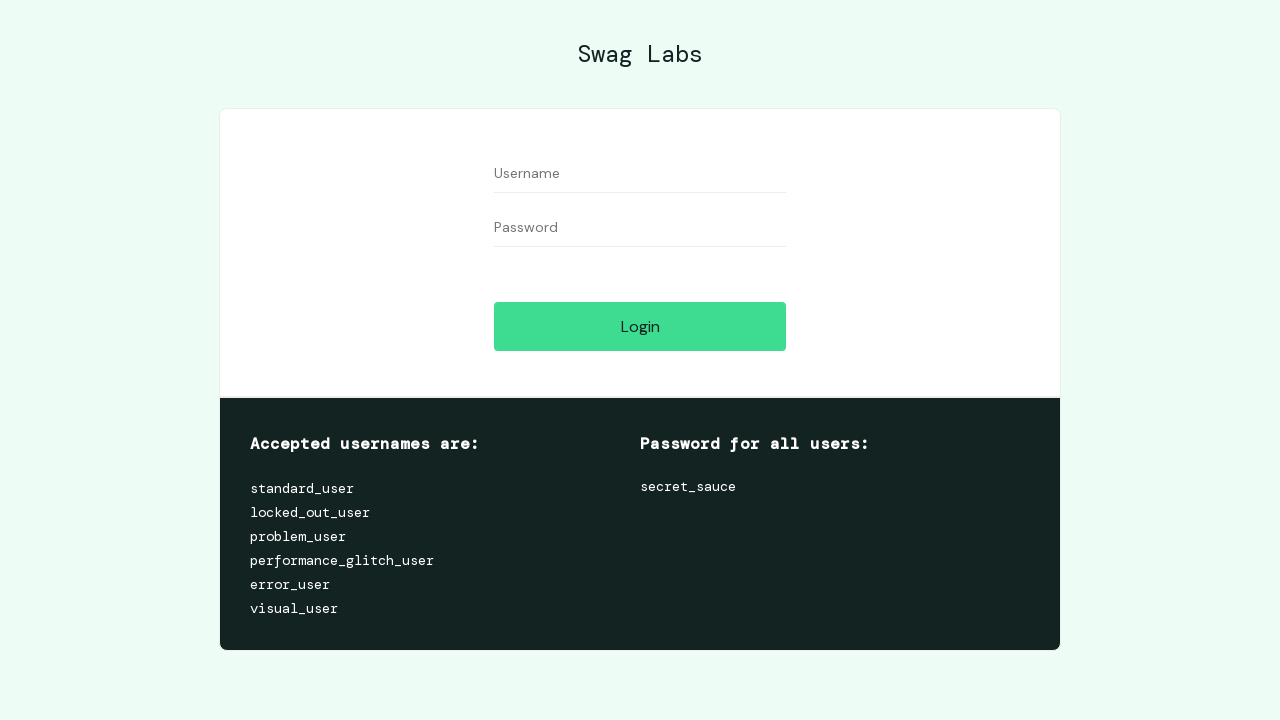

Clicked login button without entering any credentials at (640, 326) on #login-button
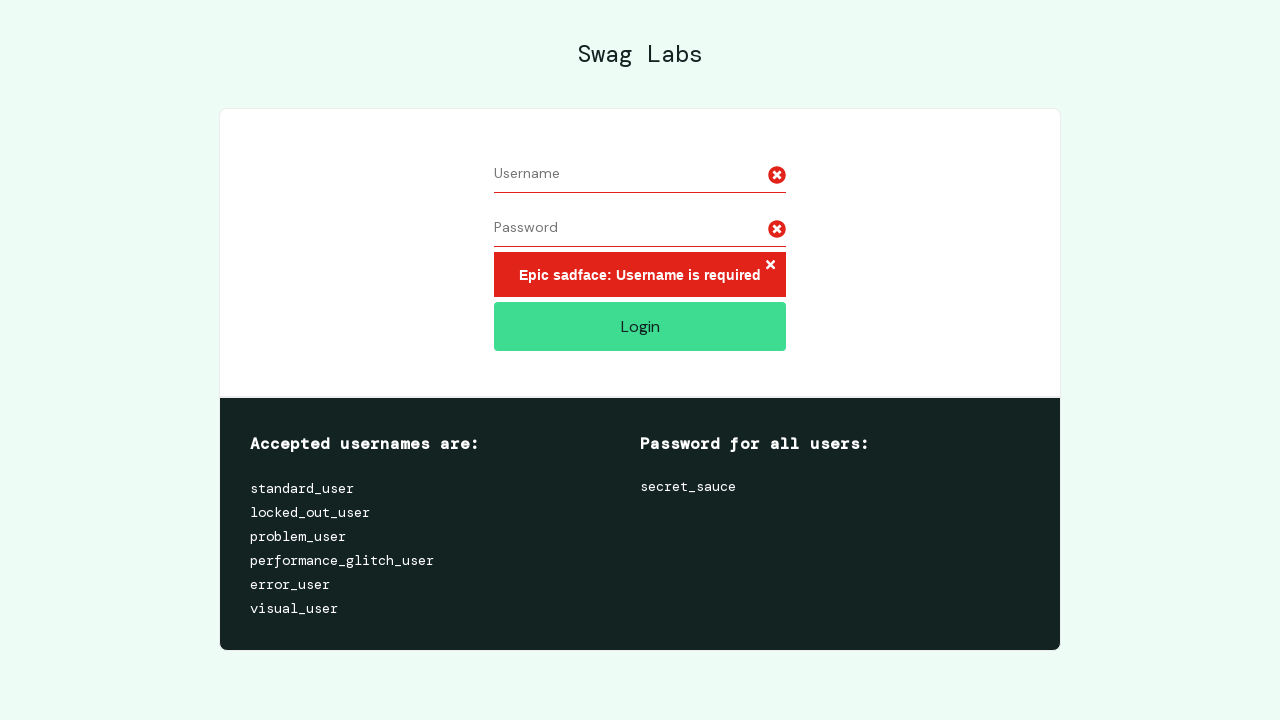

Error message appeared after clicking login without credentials
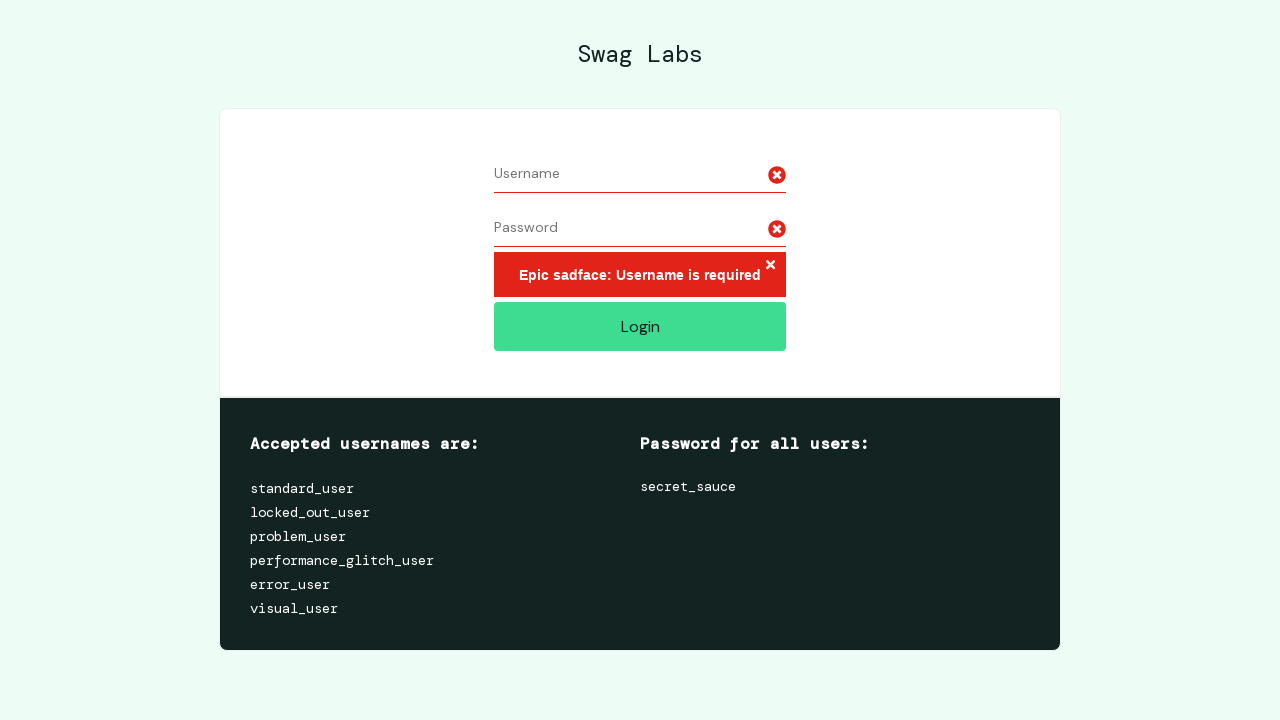

Verified 'Username is required' error message is displayed
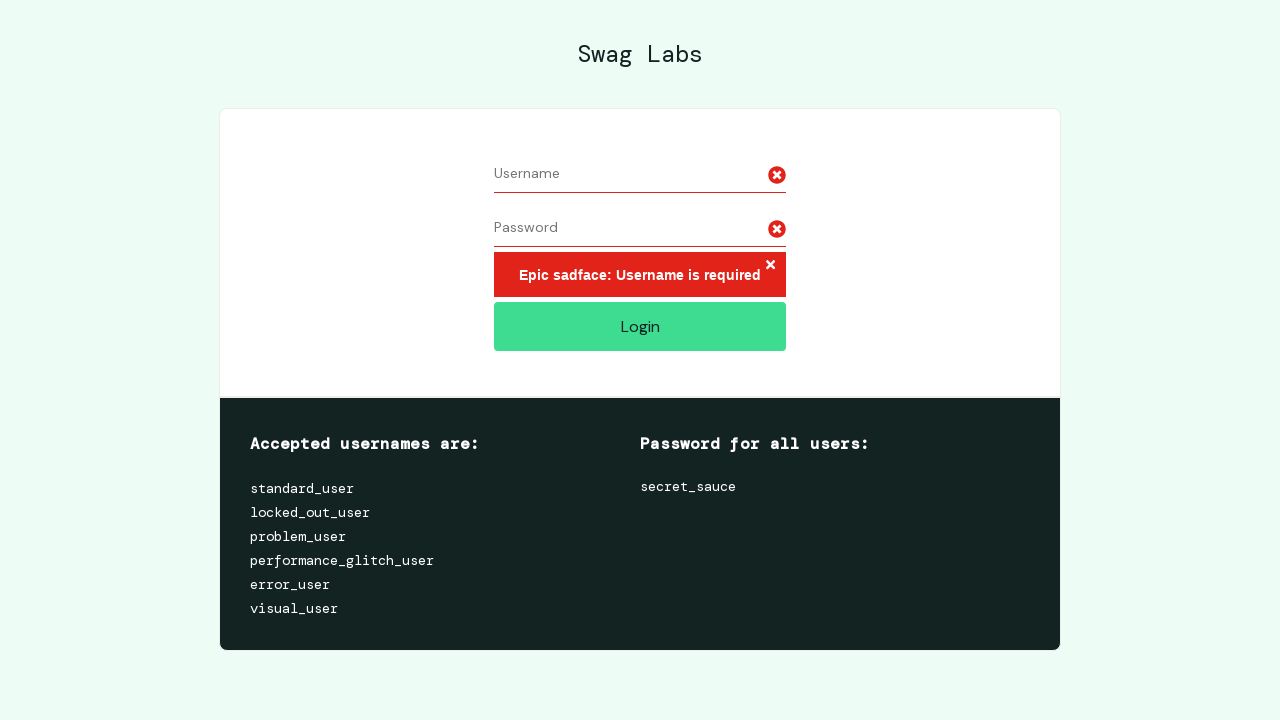

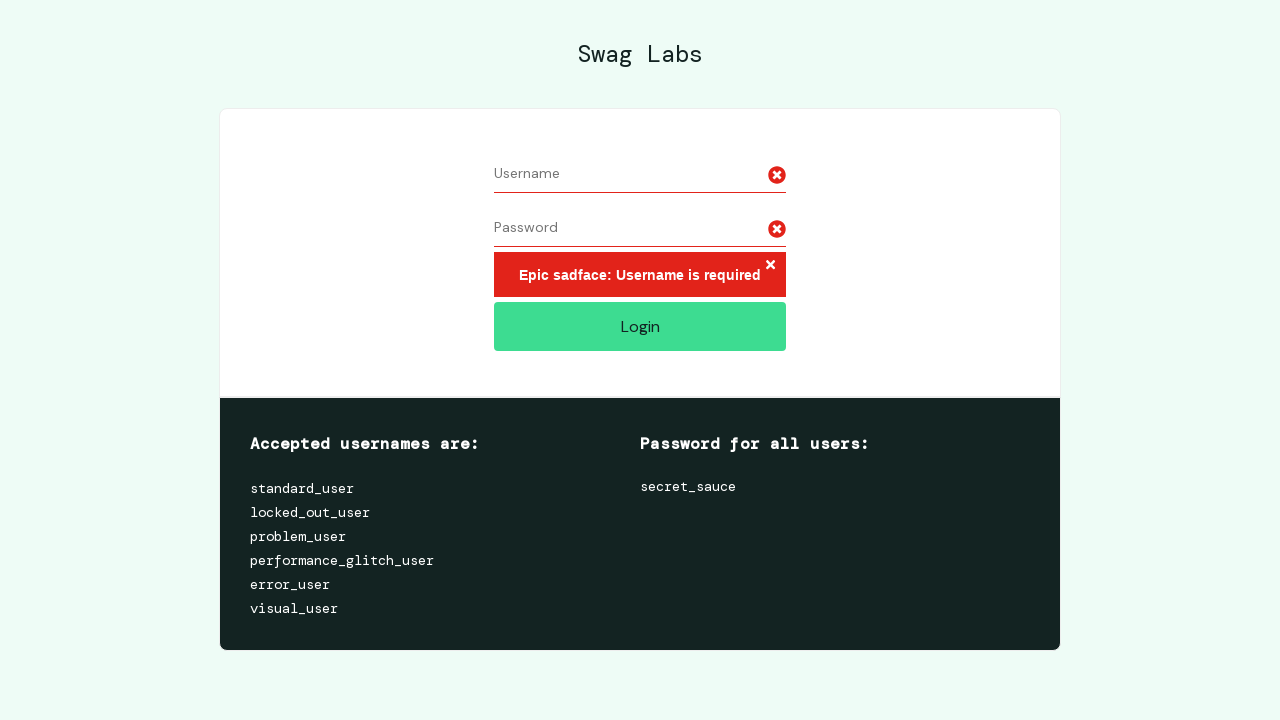